Fills out a test form with personal information including name, gender, color preference, checkboxes, text area, and continent selection, then submits the form

Starting URL: https://automationintesting.com/selenium/testpage/

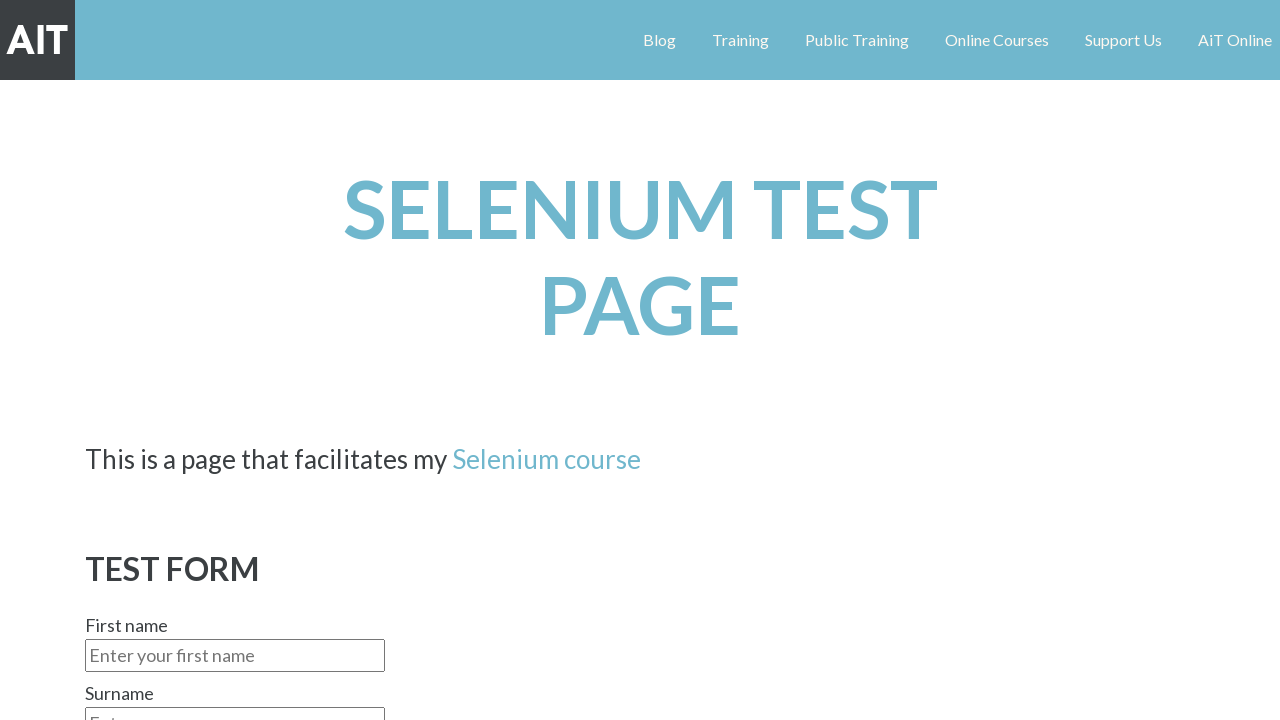

Filled first name field with 'Aleks' on #firstname
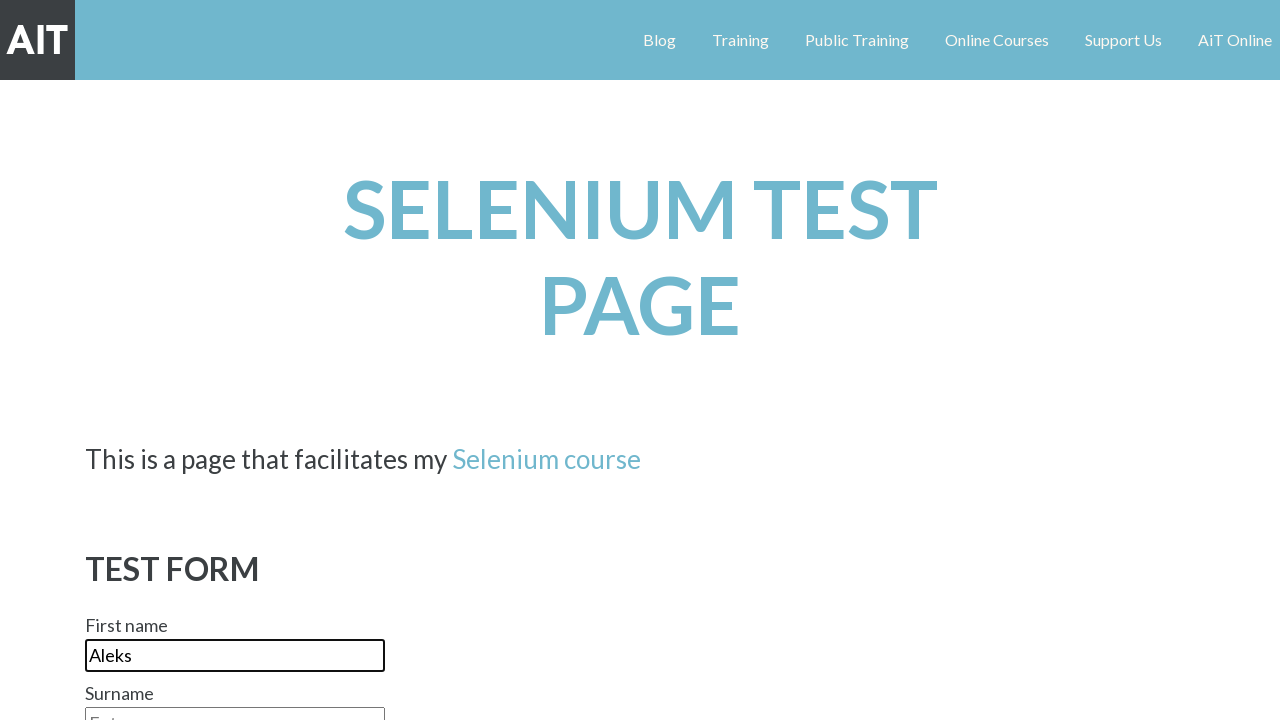

Filled surname field with 'Balek' on #surname
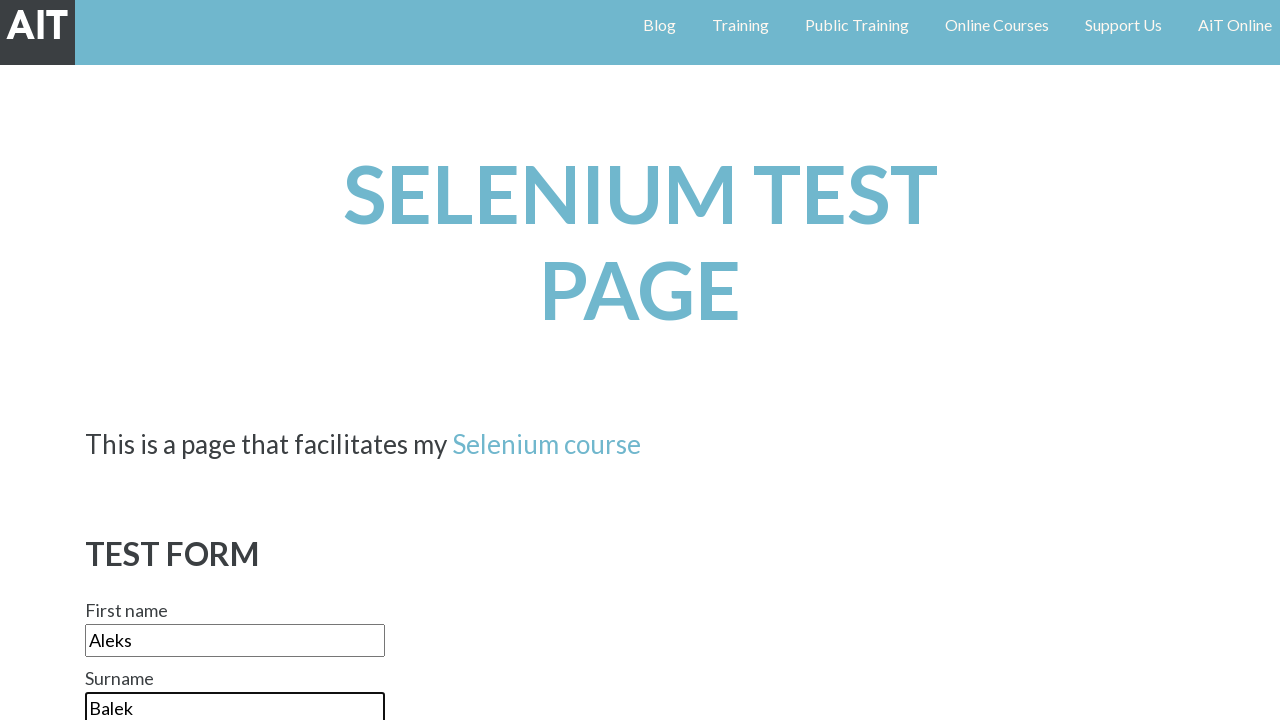

Selected 'male' from gender dropdown on #gender
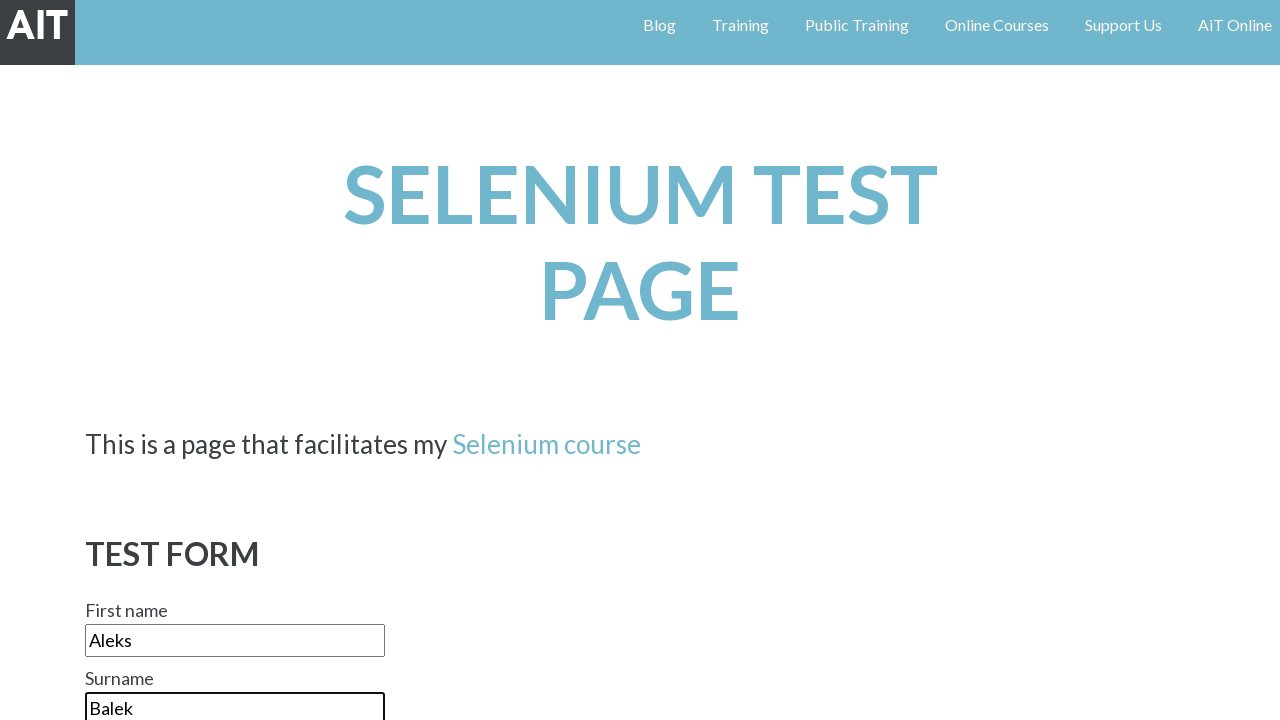

Selected blue color preference at (140, 361) on #blue
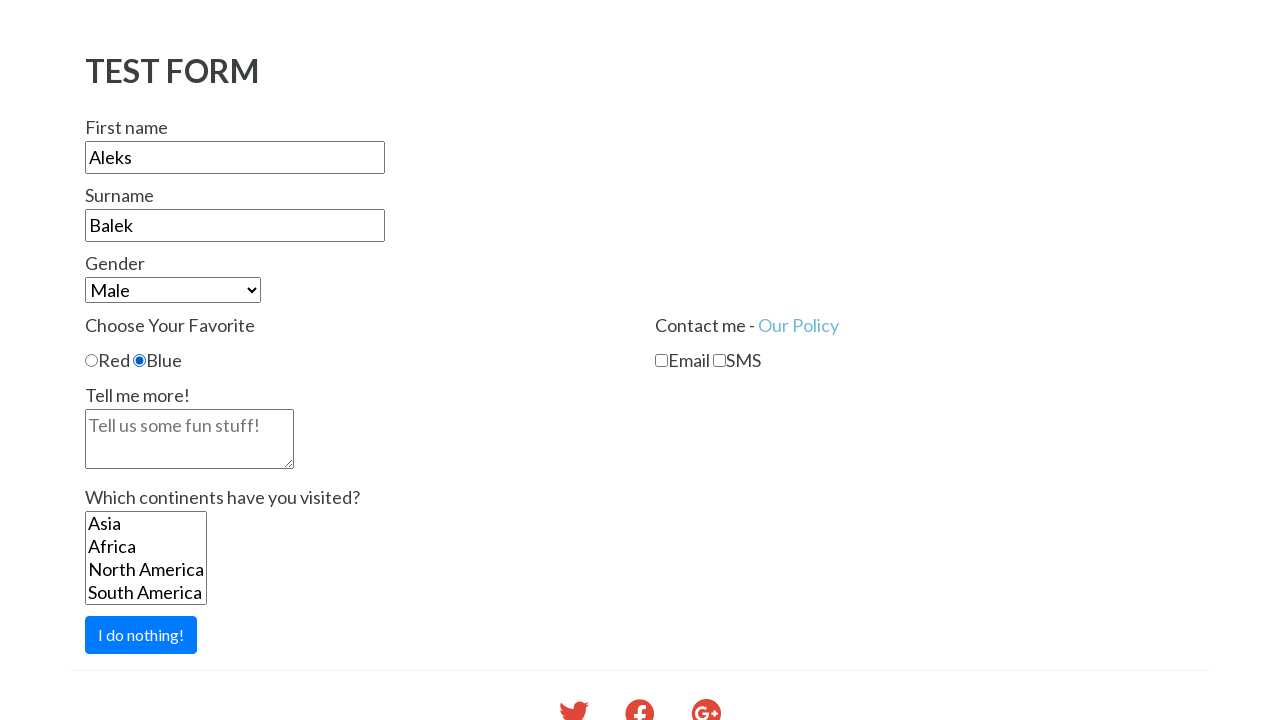

Checked first checkbox at (662, 361) on #checkbox1
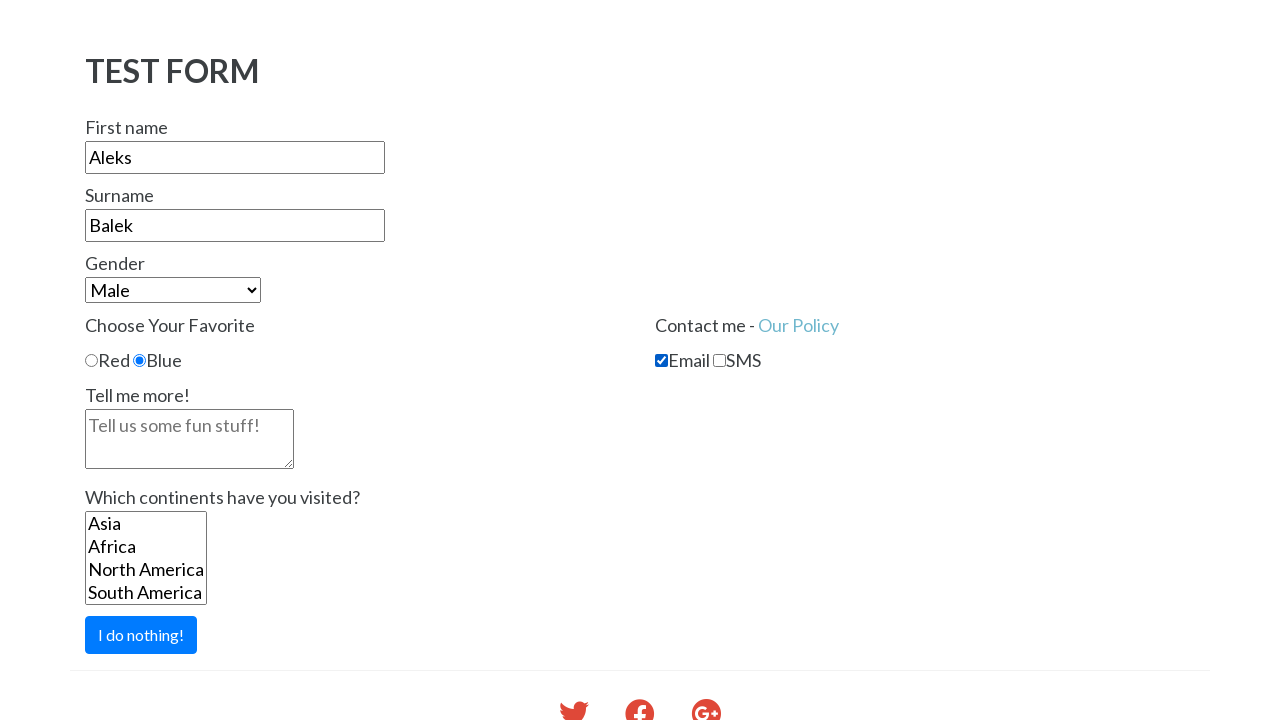

Checked second checkbox at (720, 361) on #checkbox2
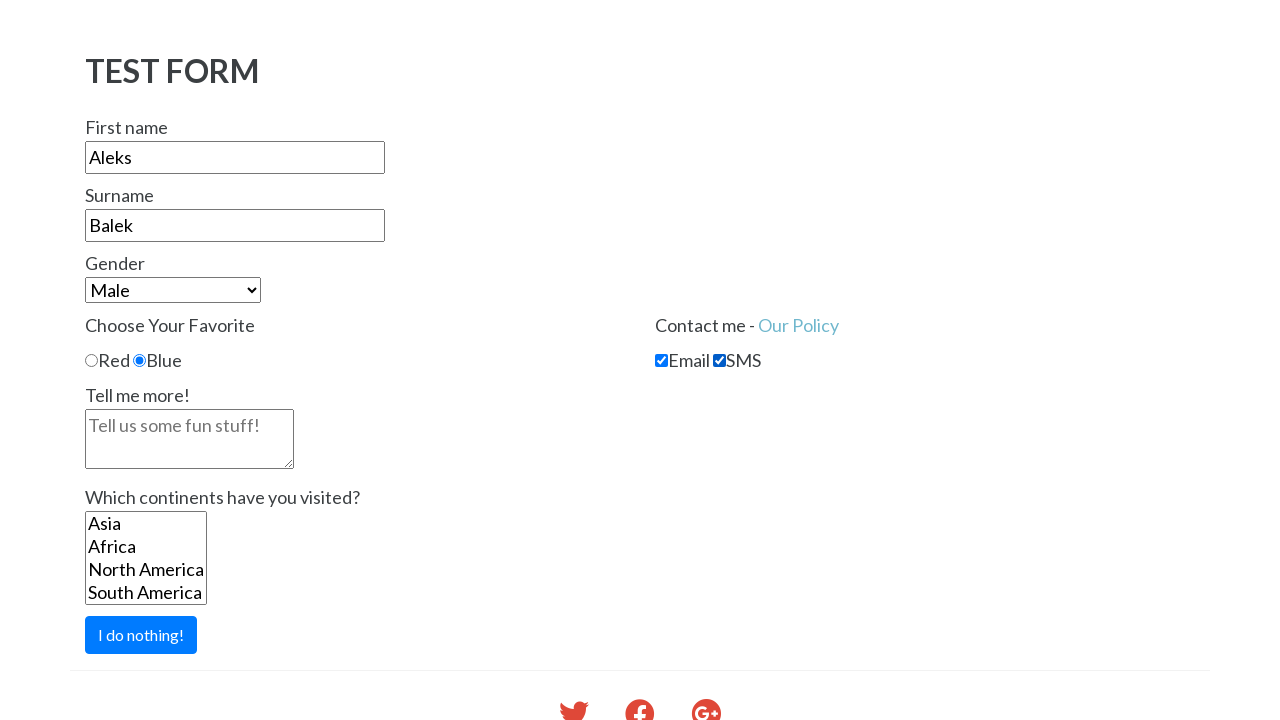

Filled text area with 'Dette er fun' on textarea[placeholder='Tell us some fun stuff!']
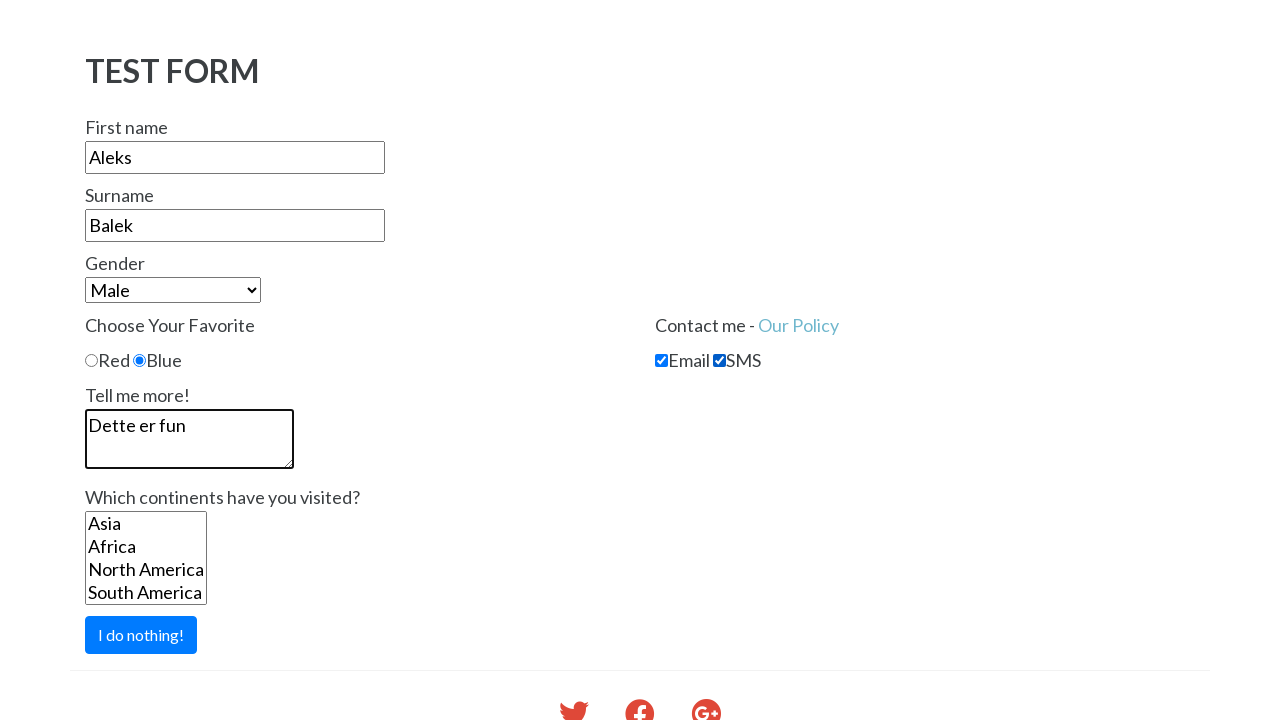

Selected 'south_america' from continent dropdown on #continent
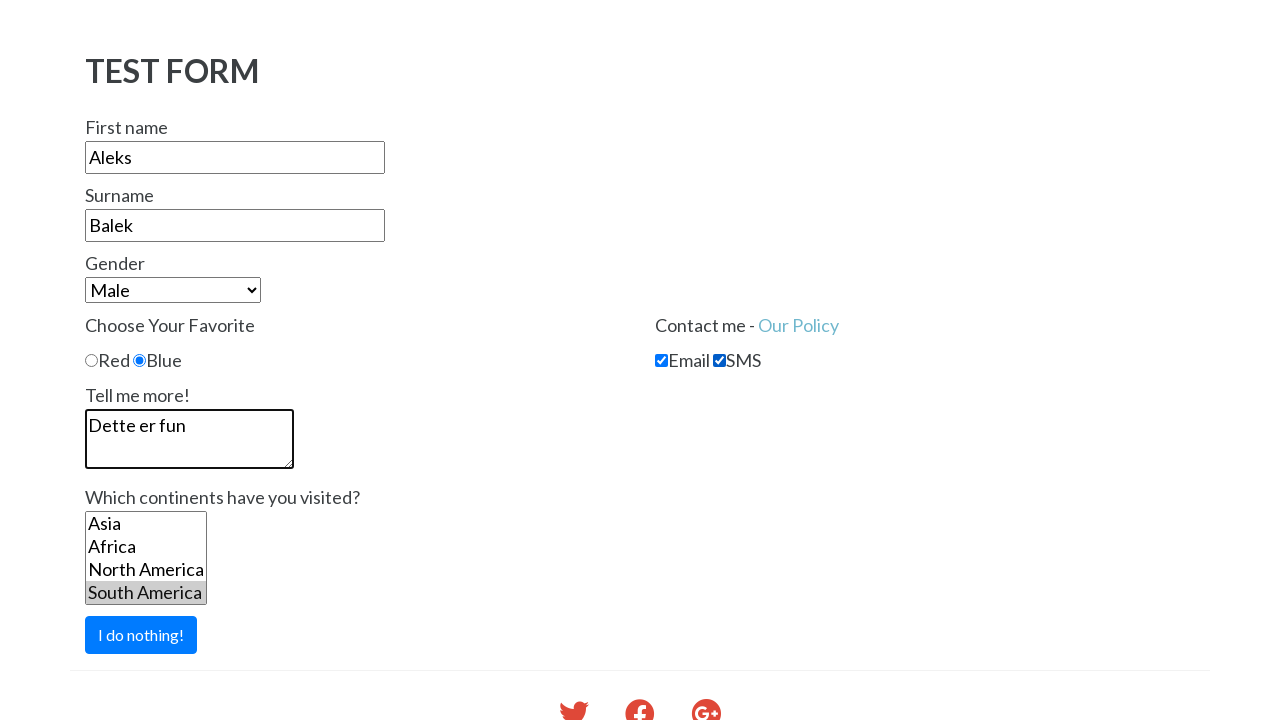

Clicked submit button to submit the form at (141, 635) on #submitbutton
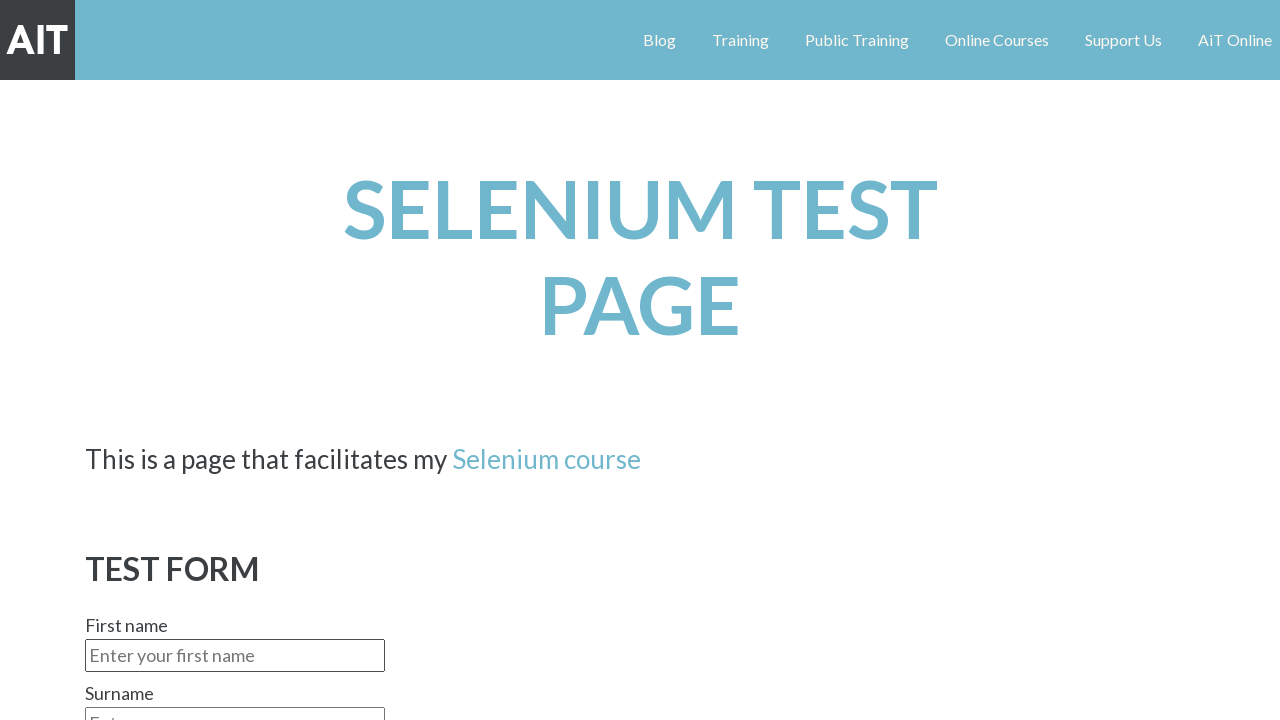

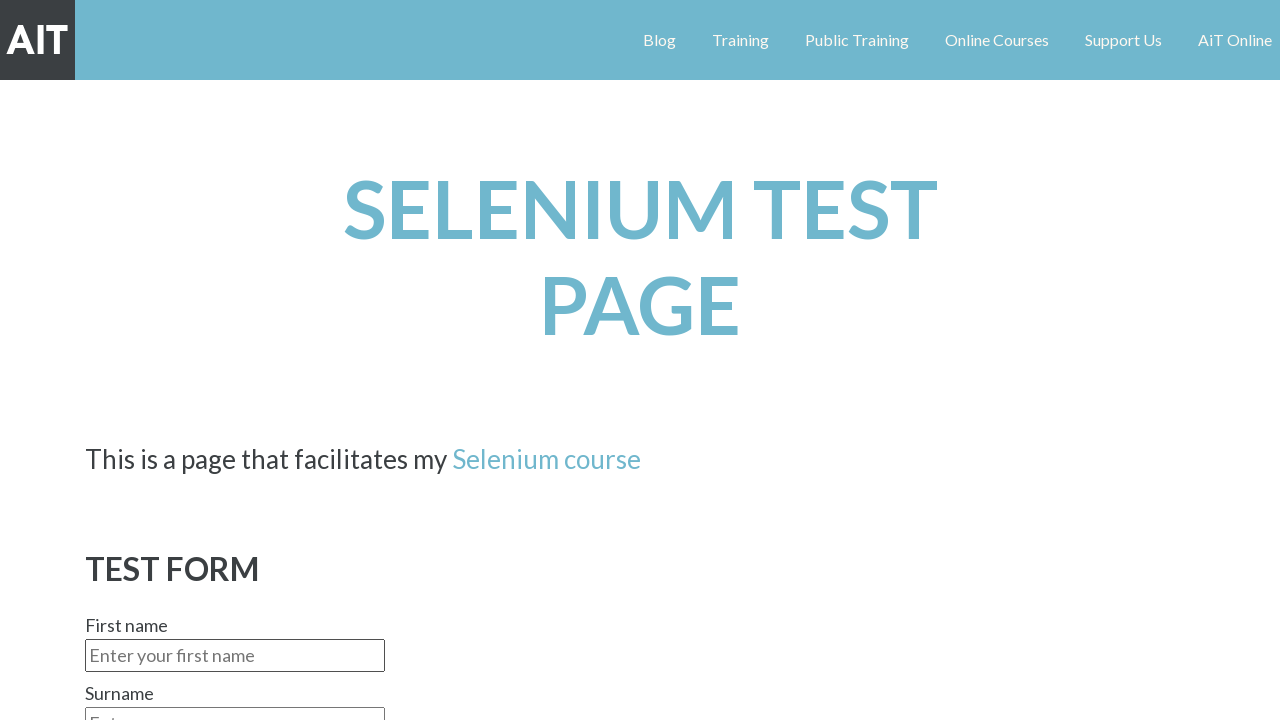